Tests tooltip functionality by hovering over a button to trigger tooltip display

Starting URL: https://demoqa.com/tool-tips

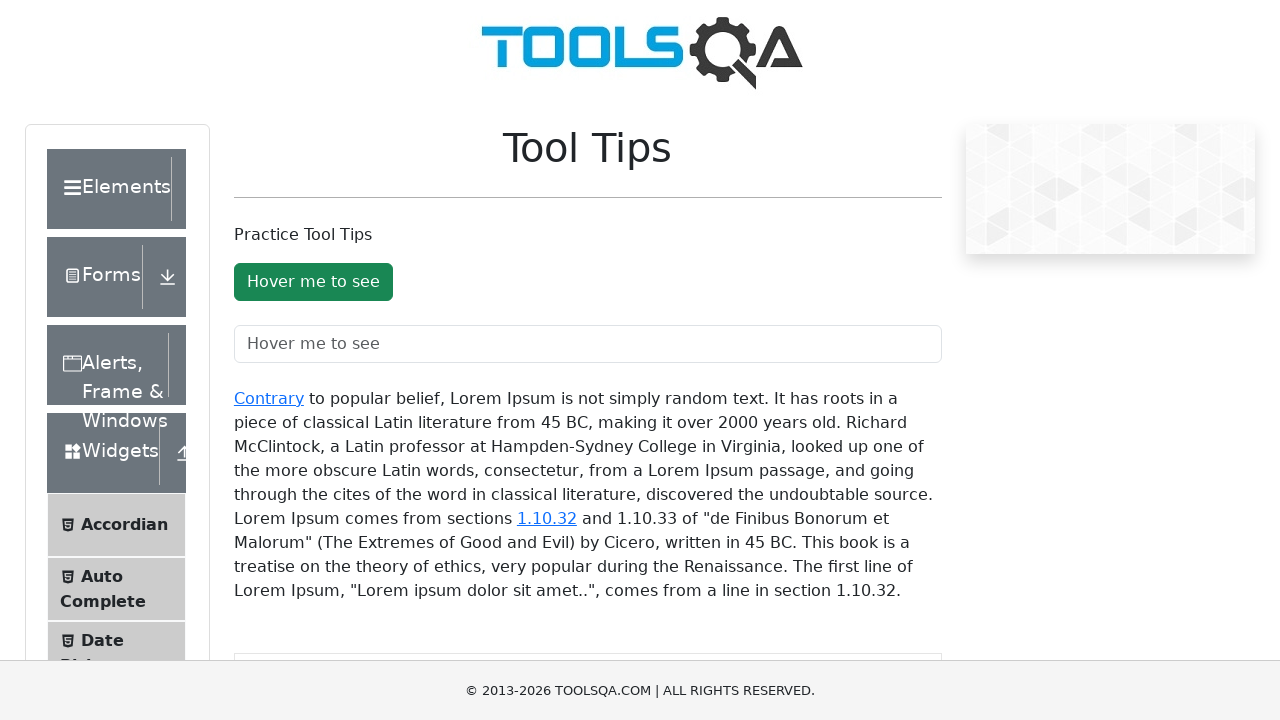

Hovered over tooltip button to trigger tooltip display at (313, 282) on button#toolTipButton
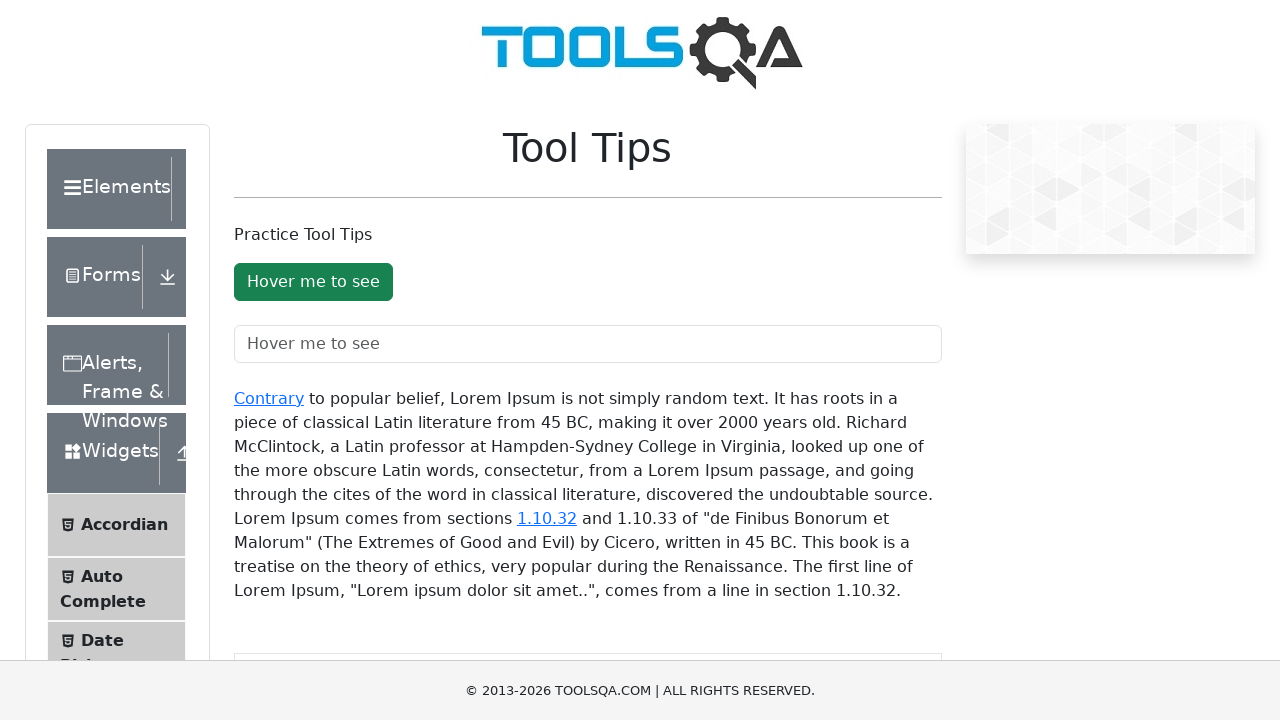

Tooltip appeared and became visible
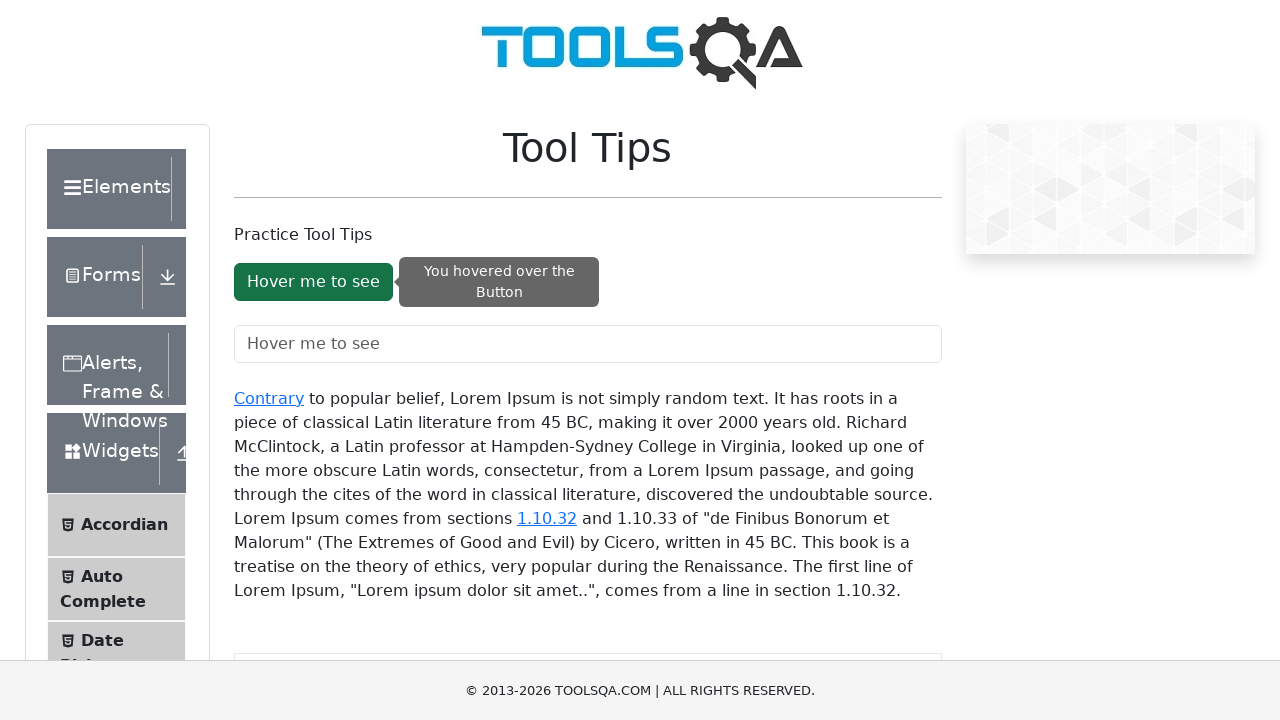

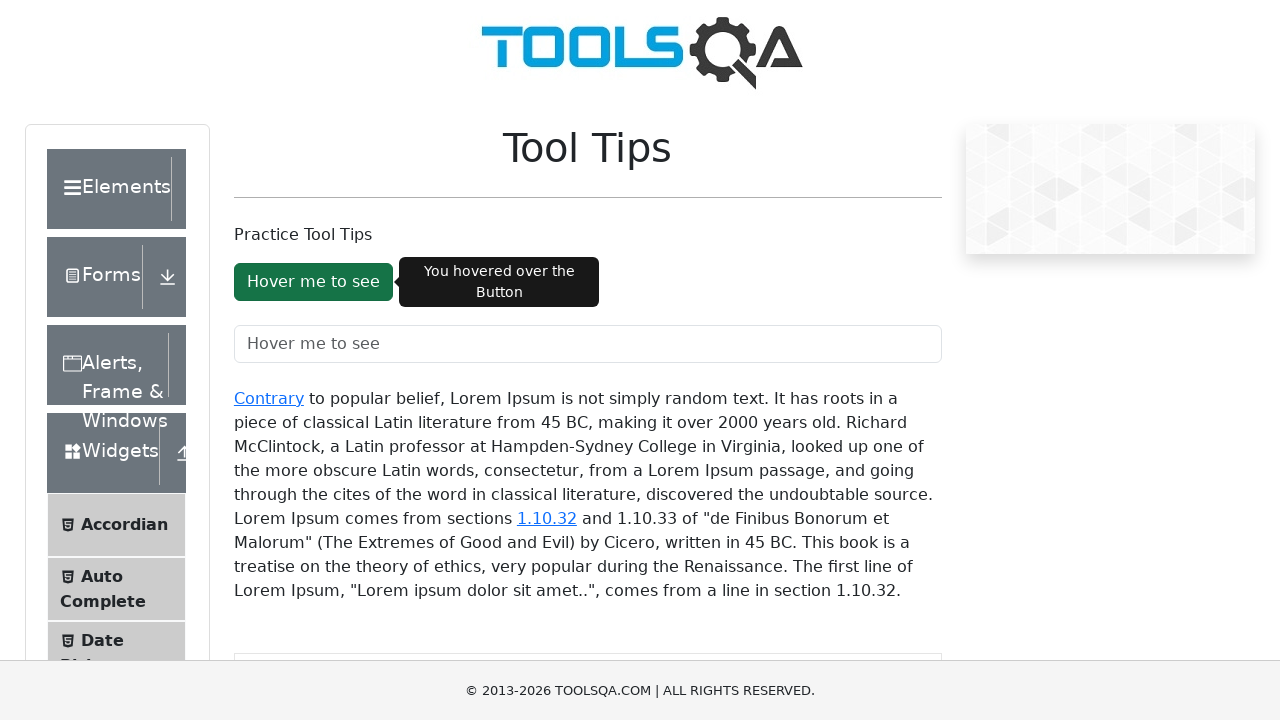